Tests the text box form on DemoQA by navigating to the Elements section, filling in the text box form with name, email, current address, and permanent address, then submitting the form.

Starting URL: https://demoqa.com/

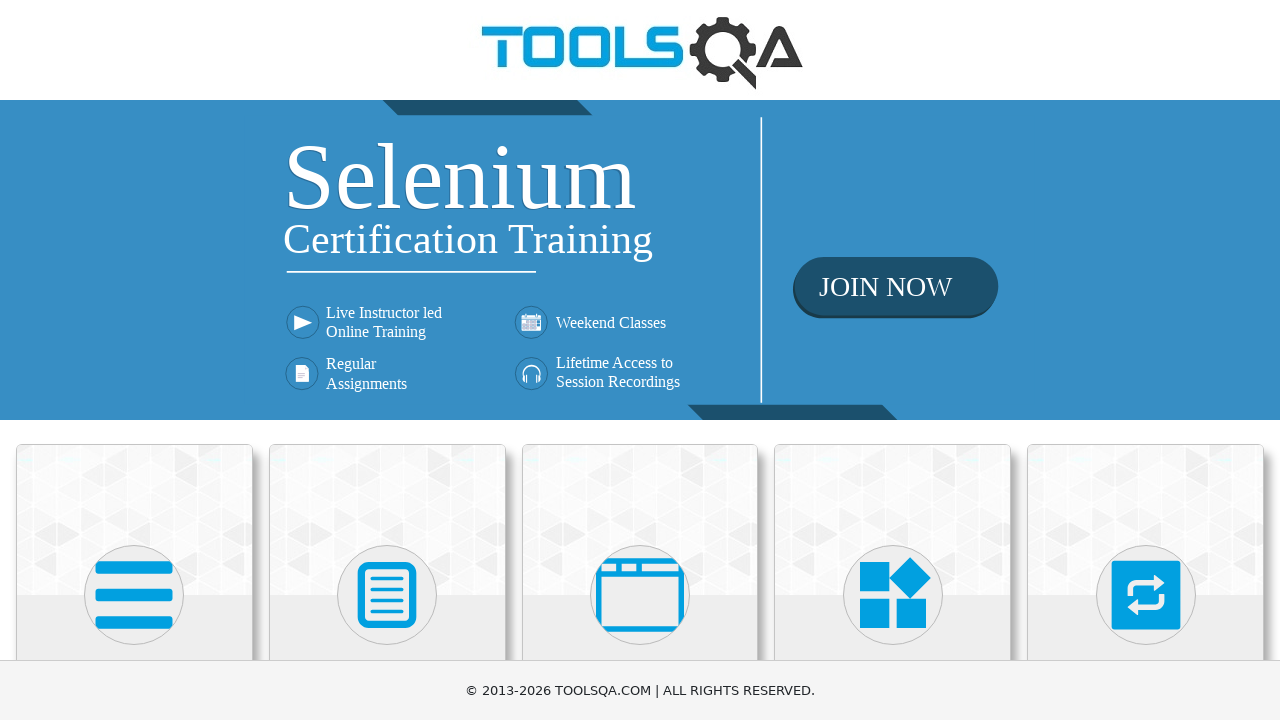

Clicked on Elements card on homepage at (134, 360) on text=Elements
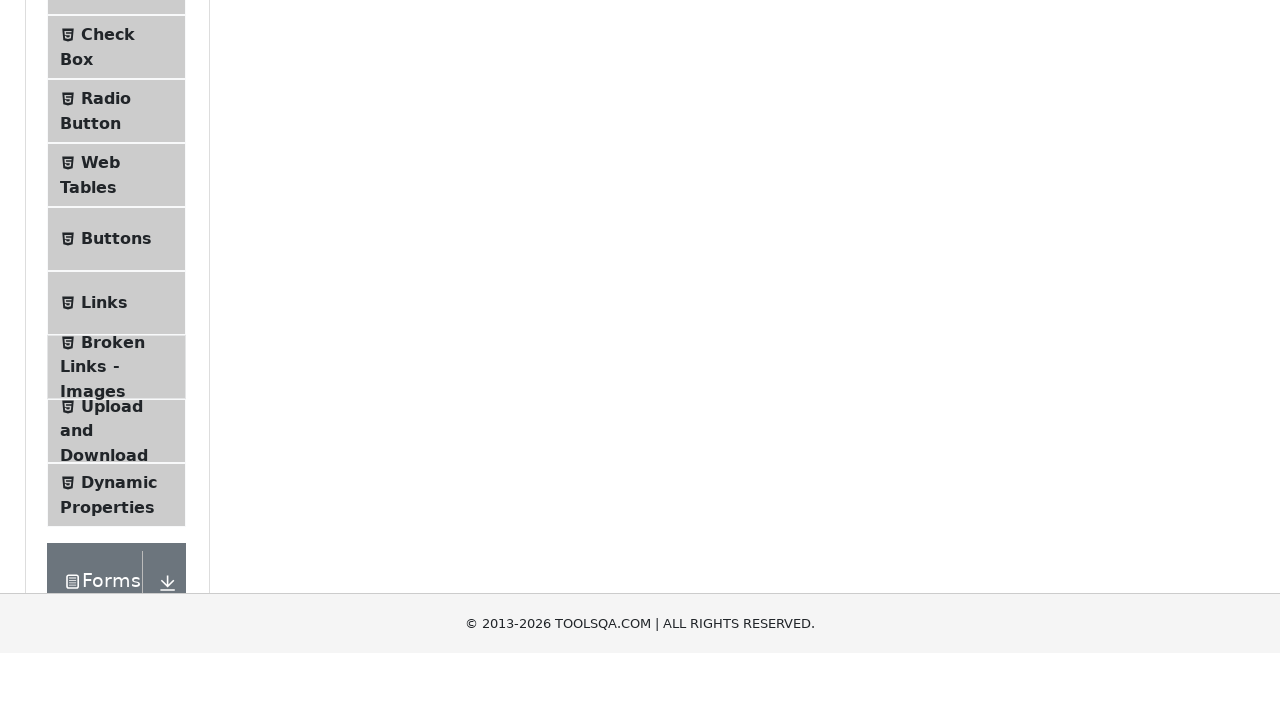

Clicked on Text Box menu item in sidebar at (119, 261) on text=Text Box
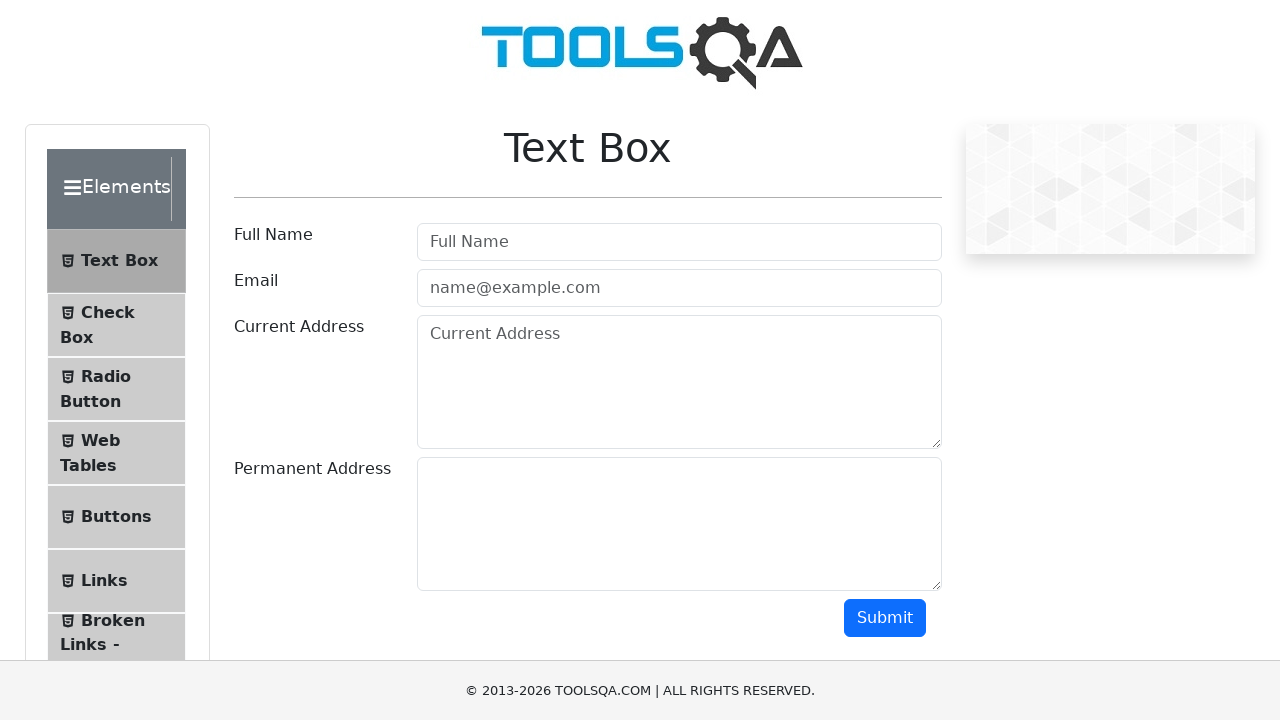

Text box form loaded and is visible
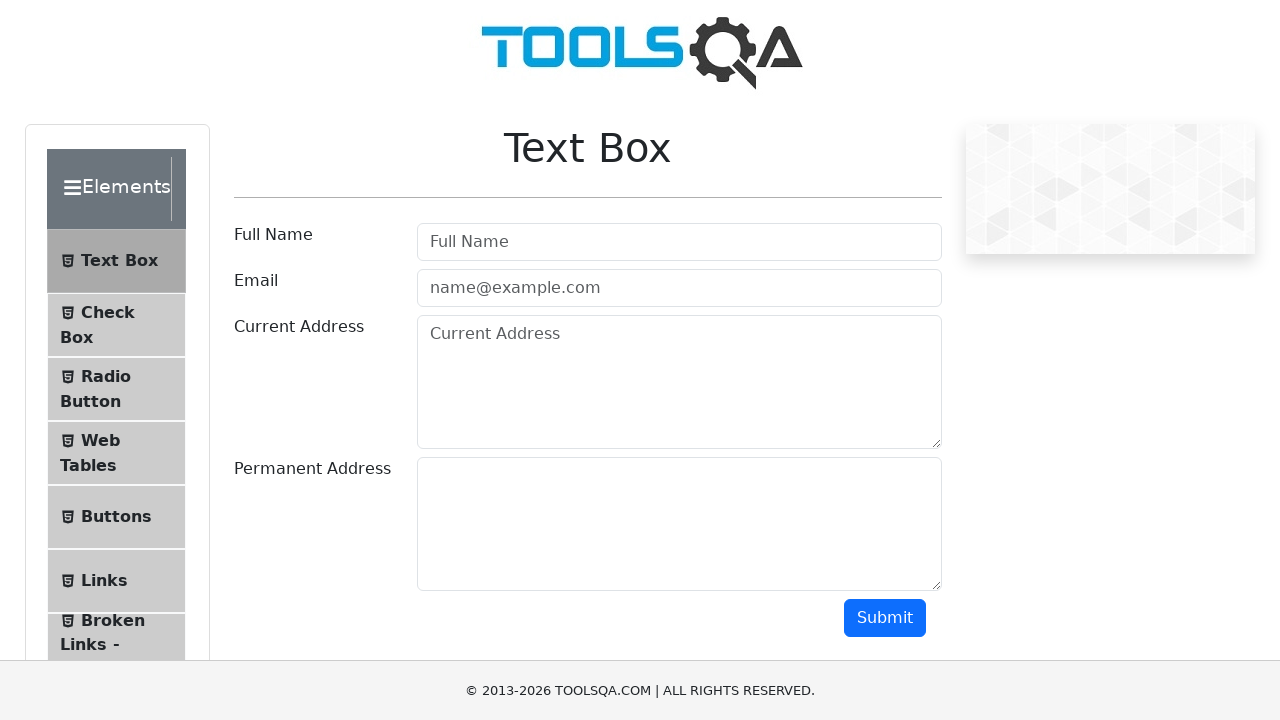

Filled in Full Name field with 'Nemanja' on #userName
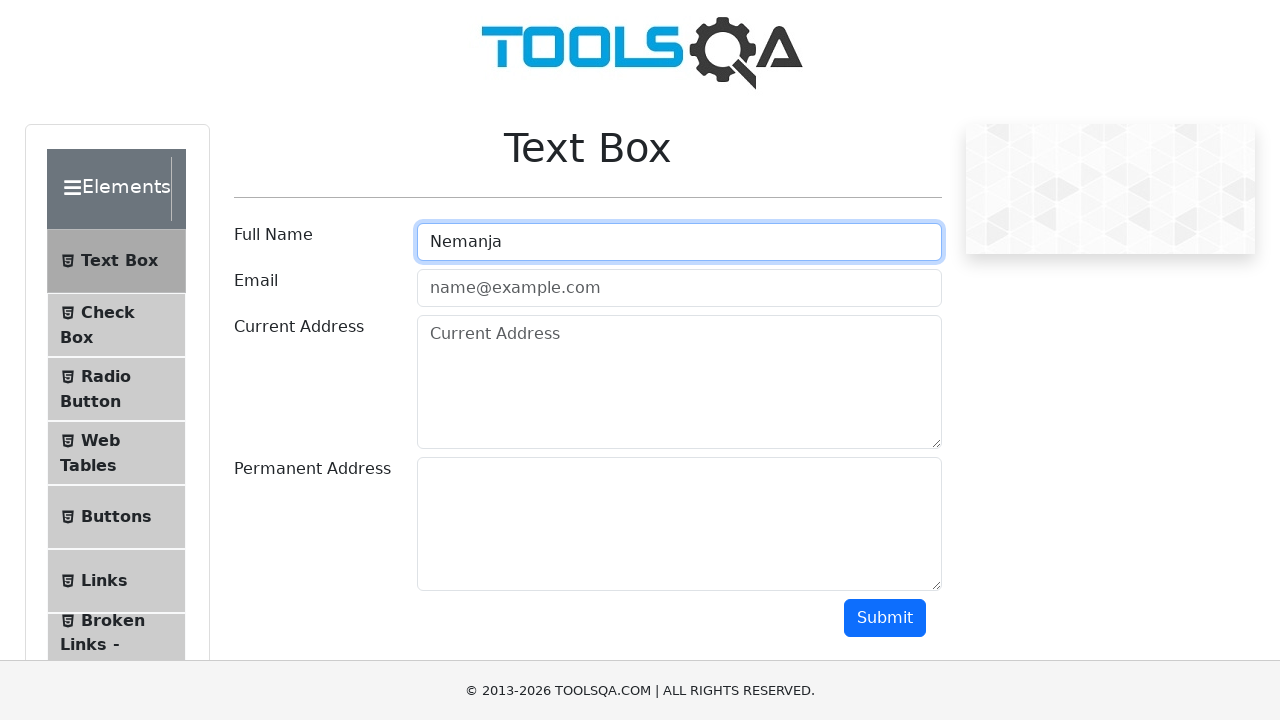

Filled in Email field with '1234@gmail.com' on #userEmail
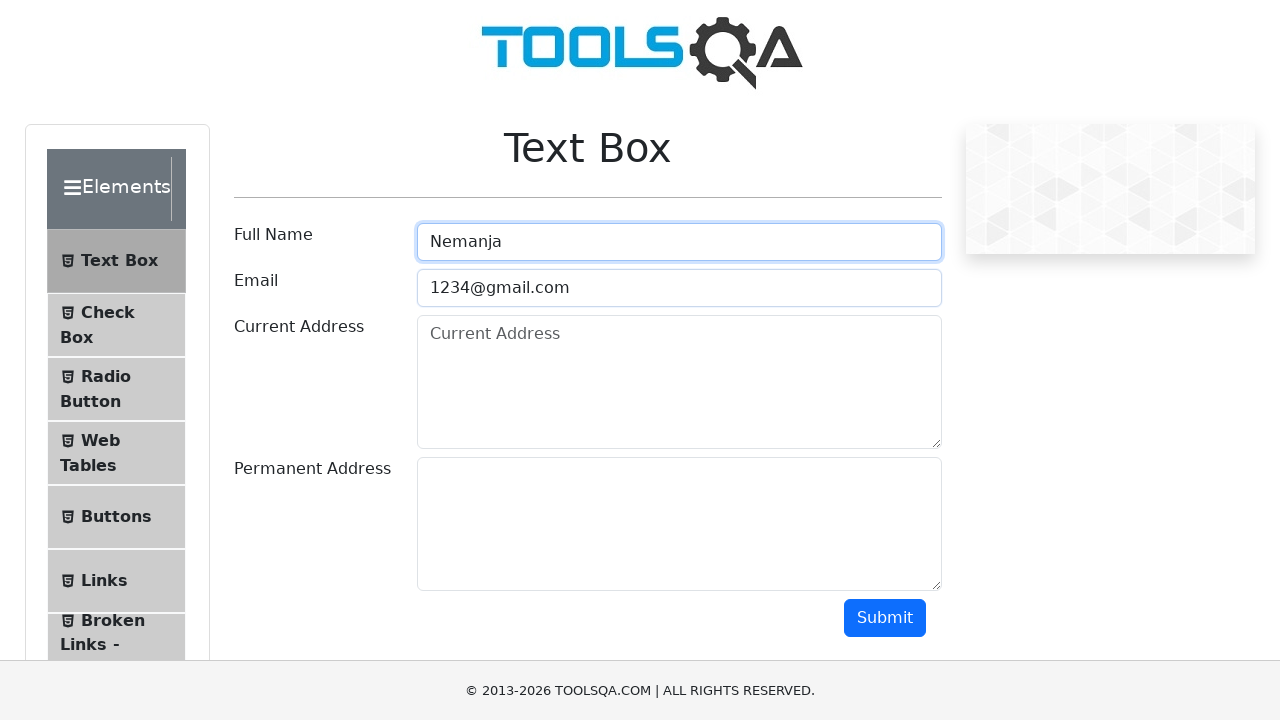

Filled in Current Address field with 'Miroslava Antica' on #currentAddress
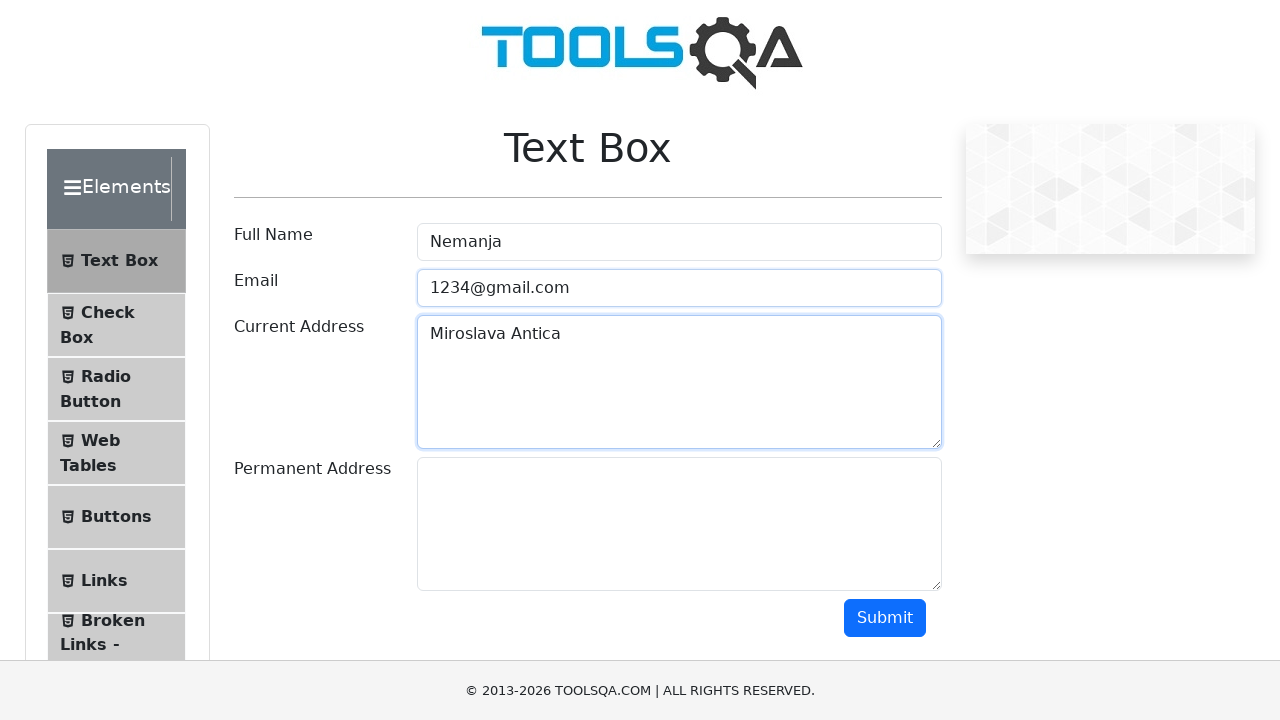

Filled in Permanent Address field with 'Cara Lazar' on #permanentAddress
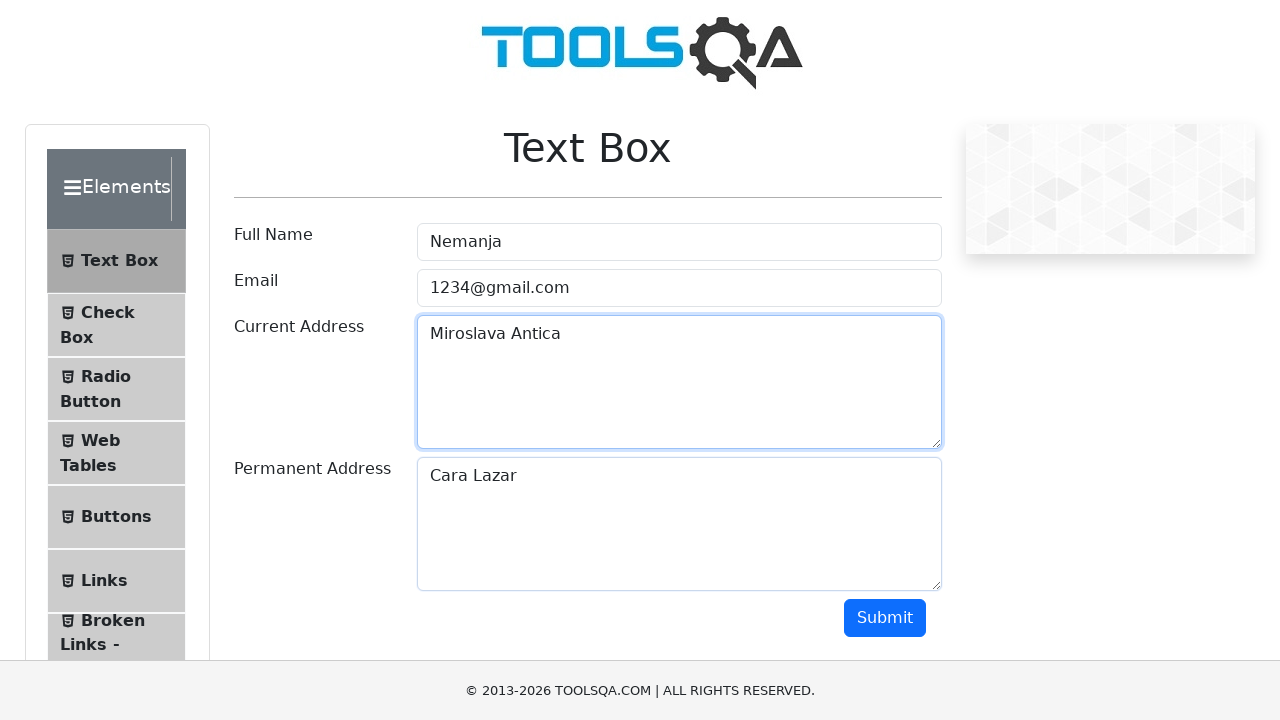

Clicked Submit button to submit the form at (885, 618) on #submit
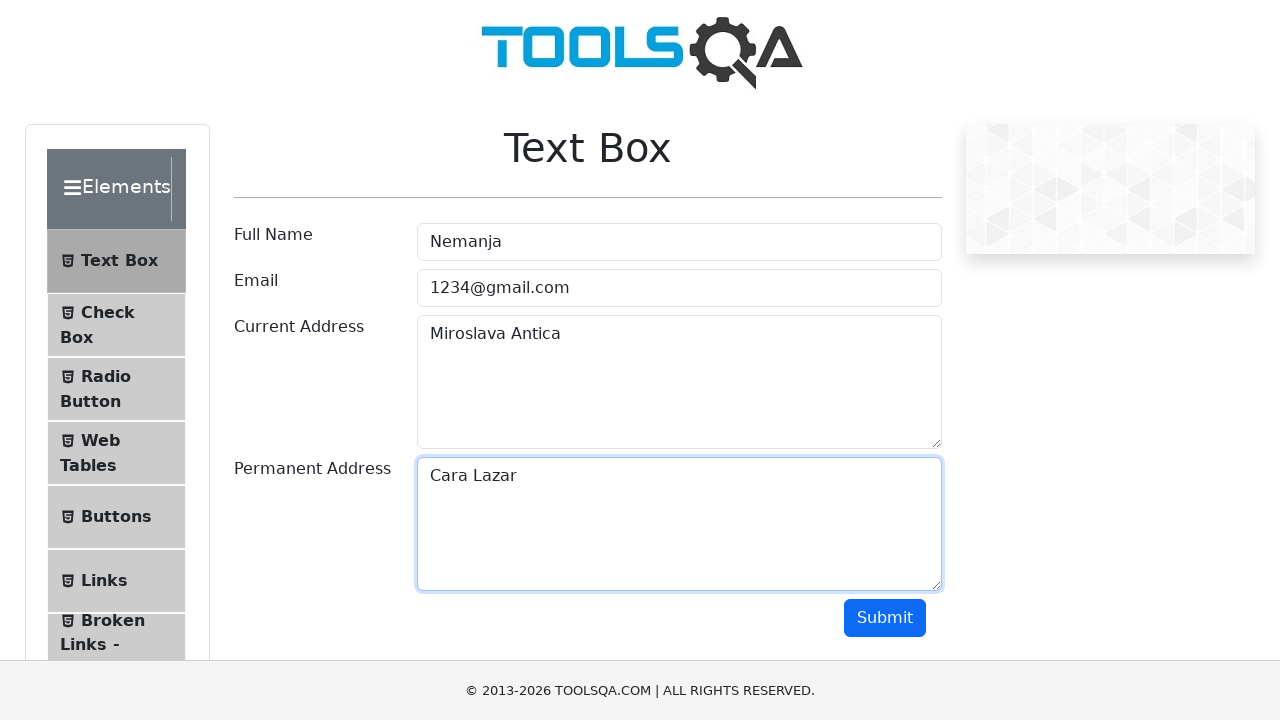

Form submission output appeared on the page
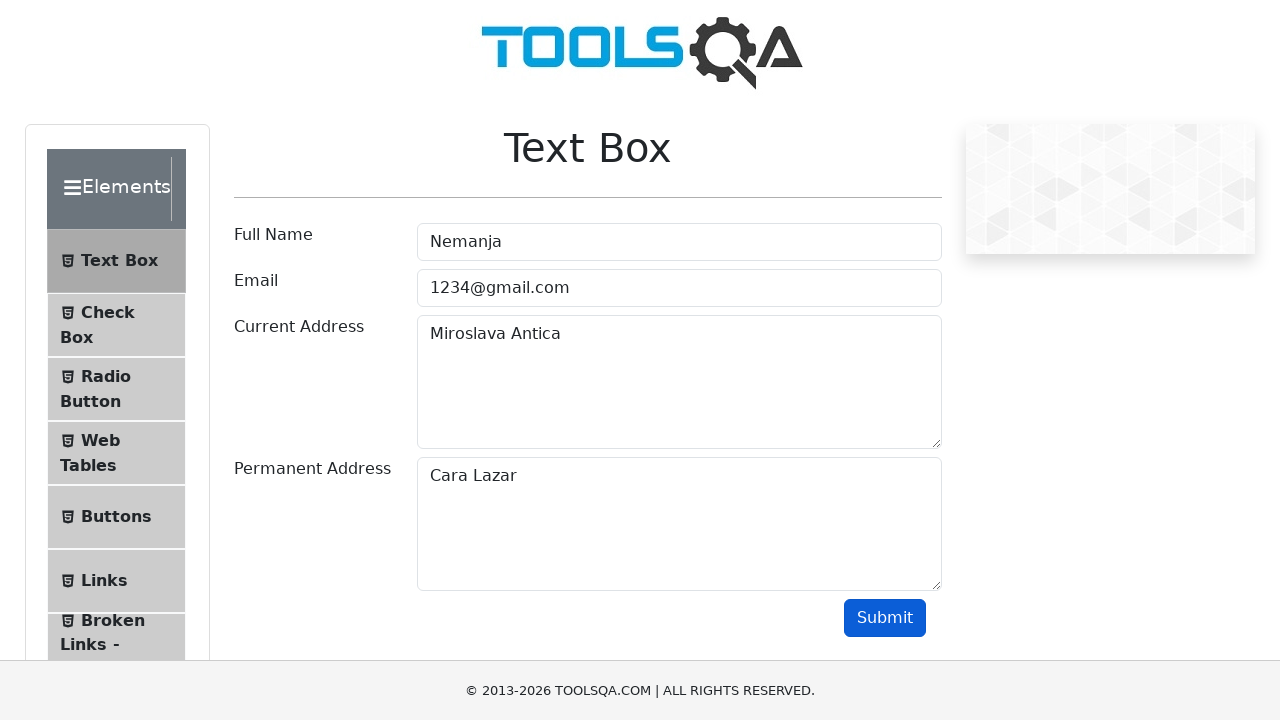

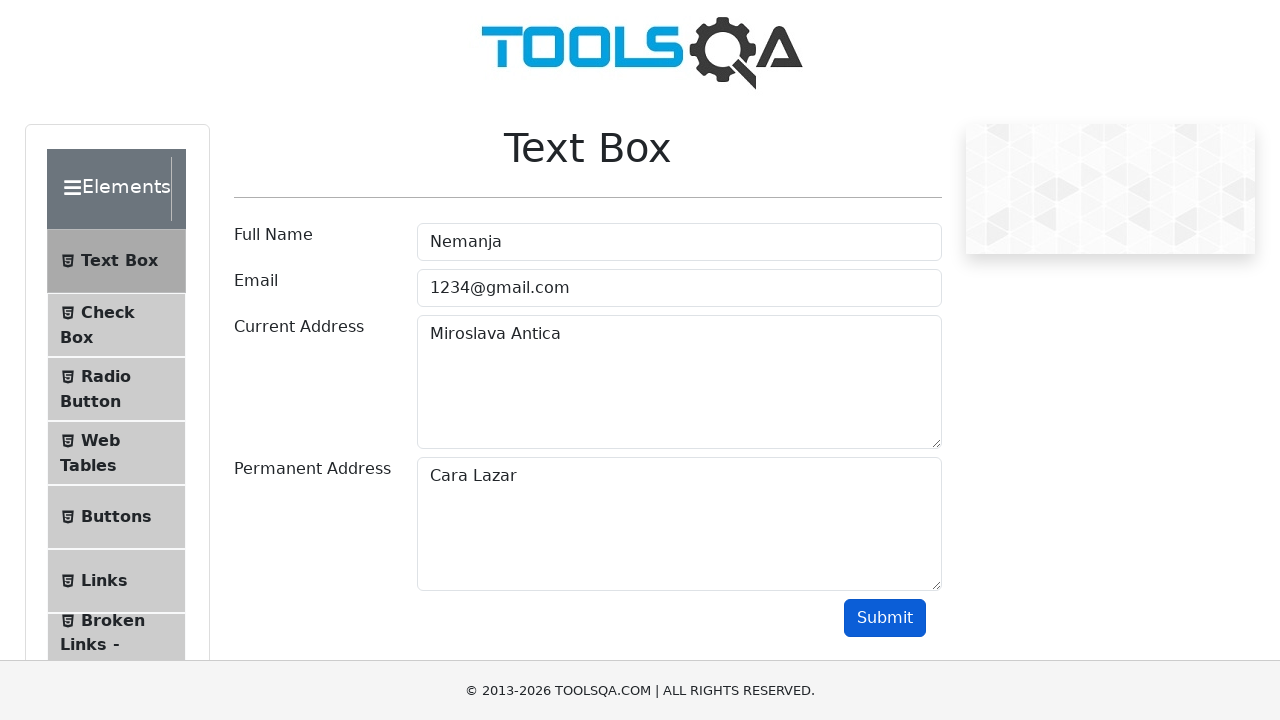